Tests Goodreads book page functionality by navigating to a book page and expanding the book details section

Starting URL: https://www.goodreads.com/book/show/3735293-clean-code

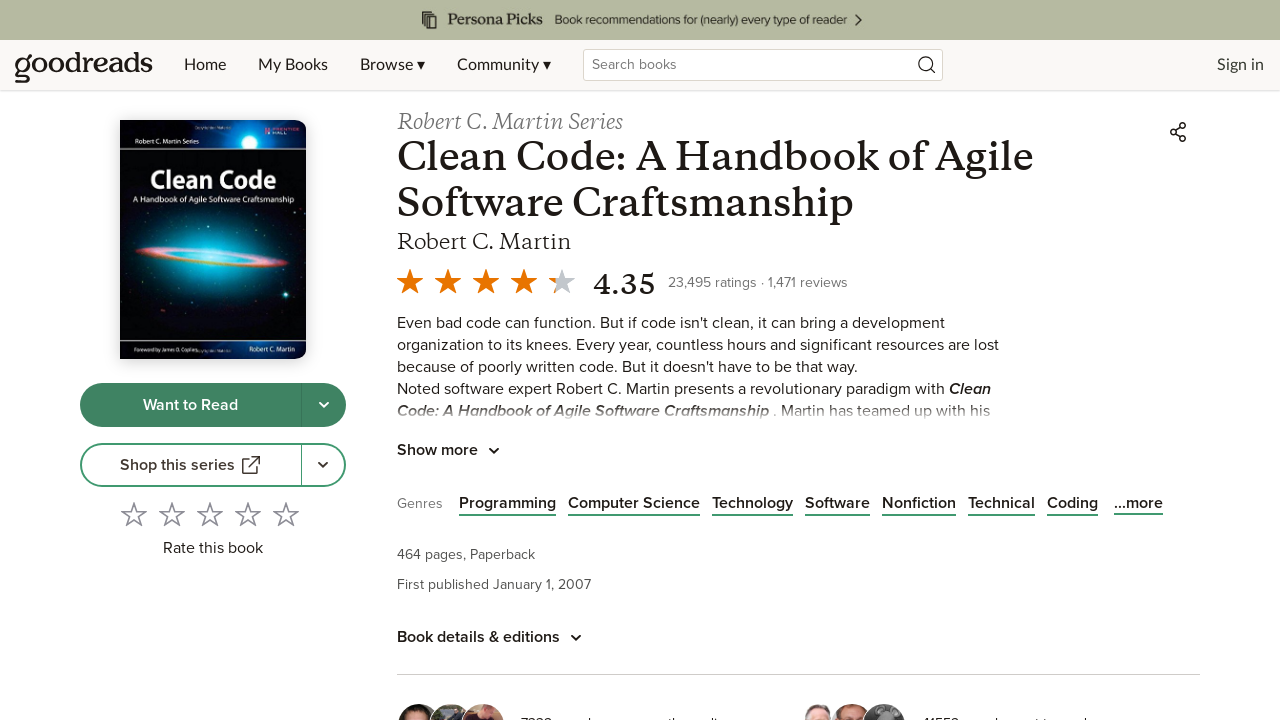

Navigated to Clean Code book page on Goodreads
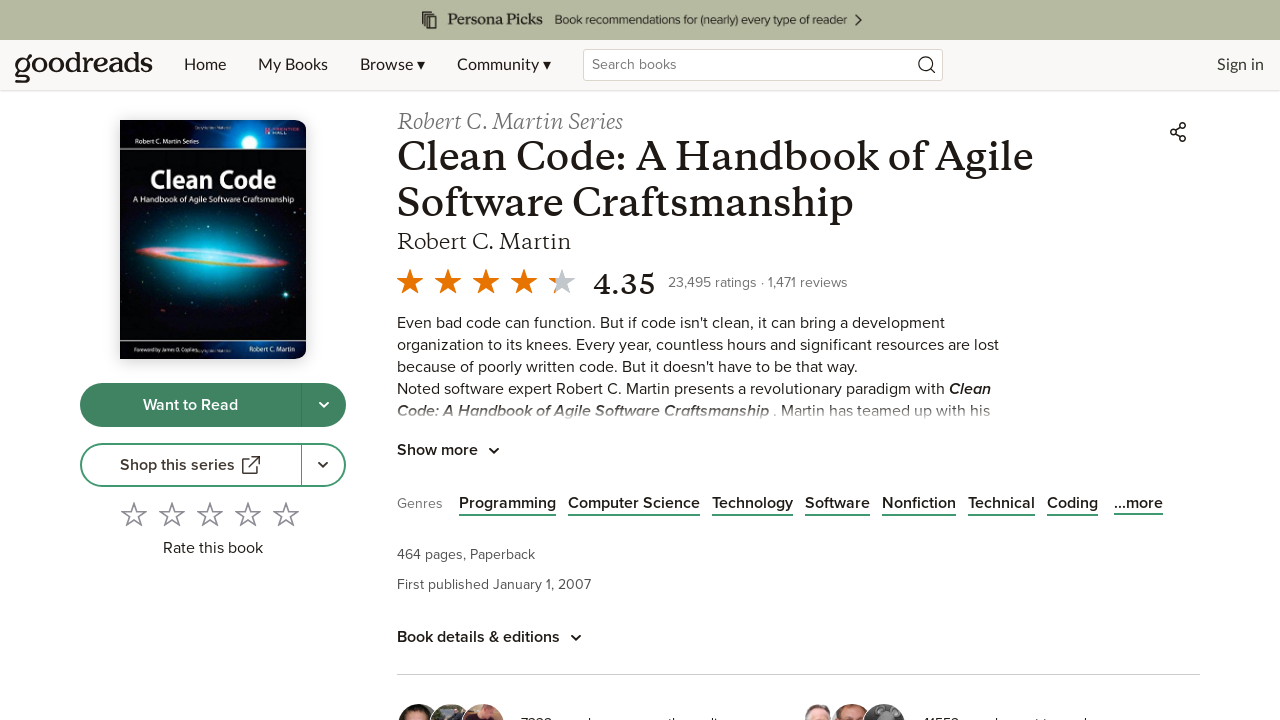

Book details section loaded
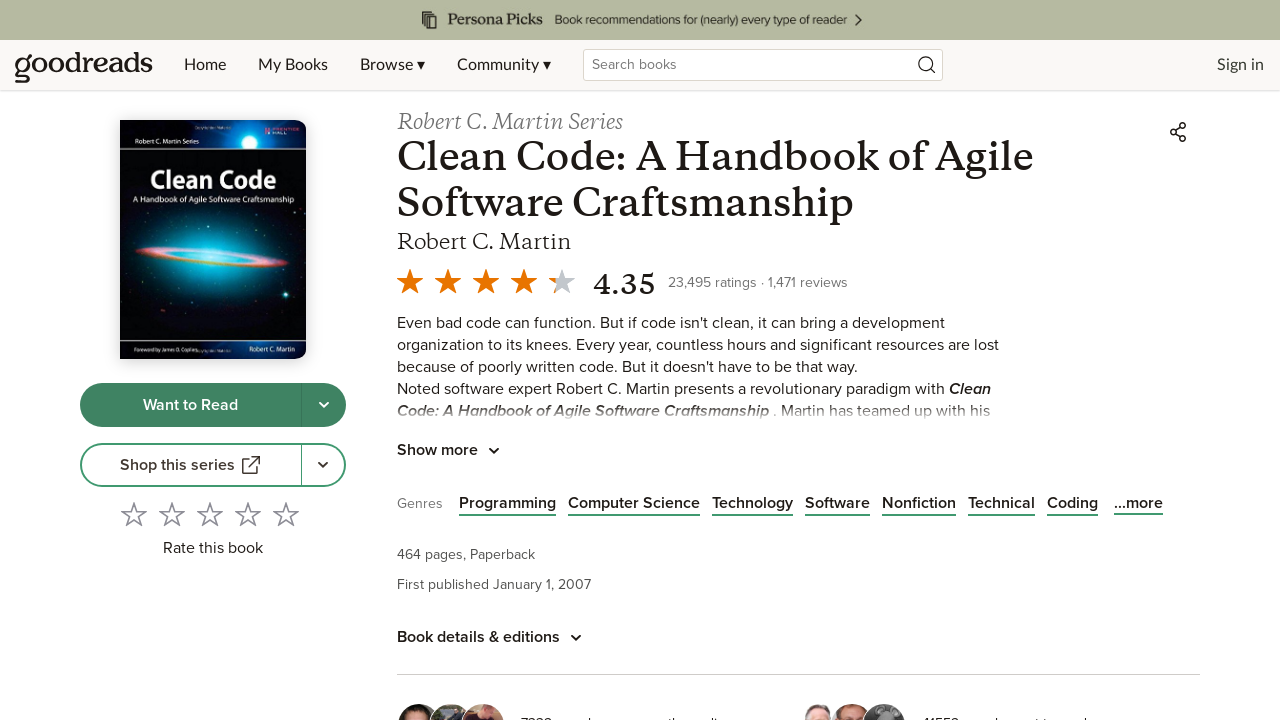

Located book details parent element
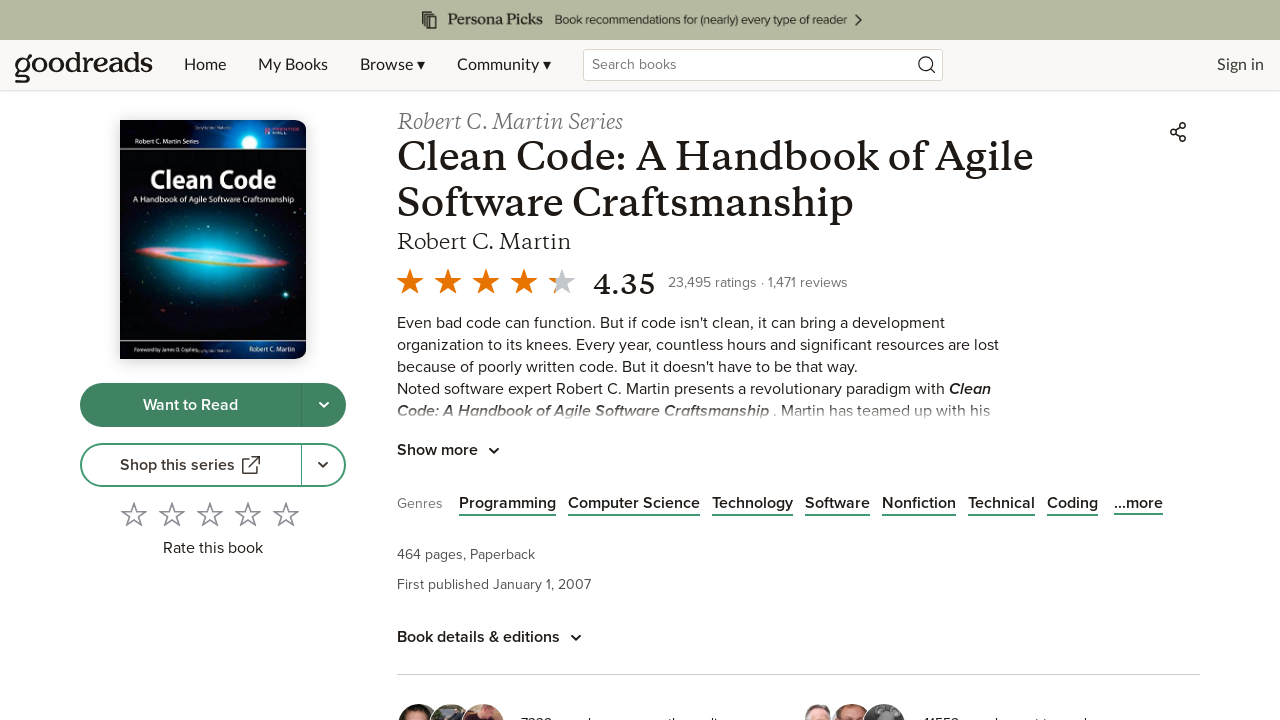

Found the book details button element
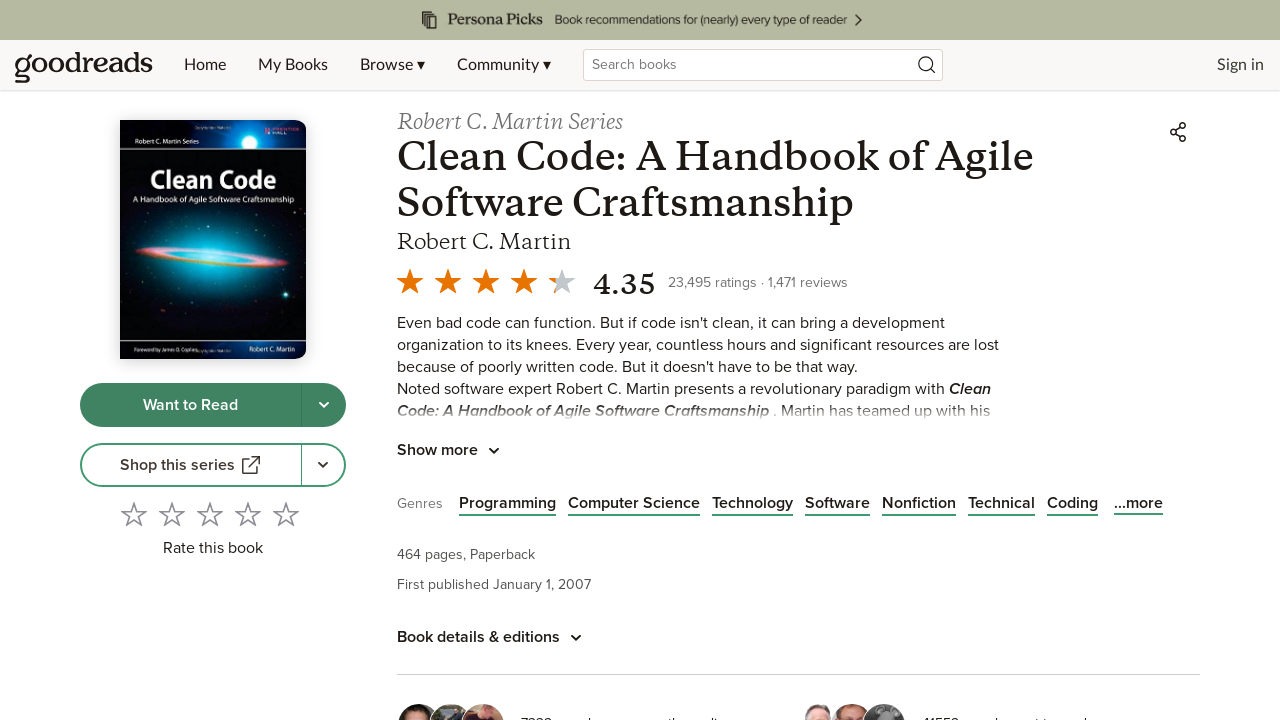

Clicked 'Book details & editions' button to expand details at (492, 638) on .BookDetails >> .Button__container button >> nth=0
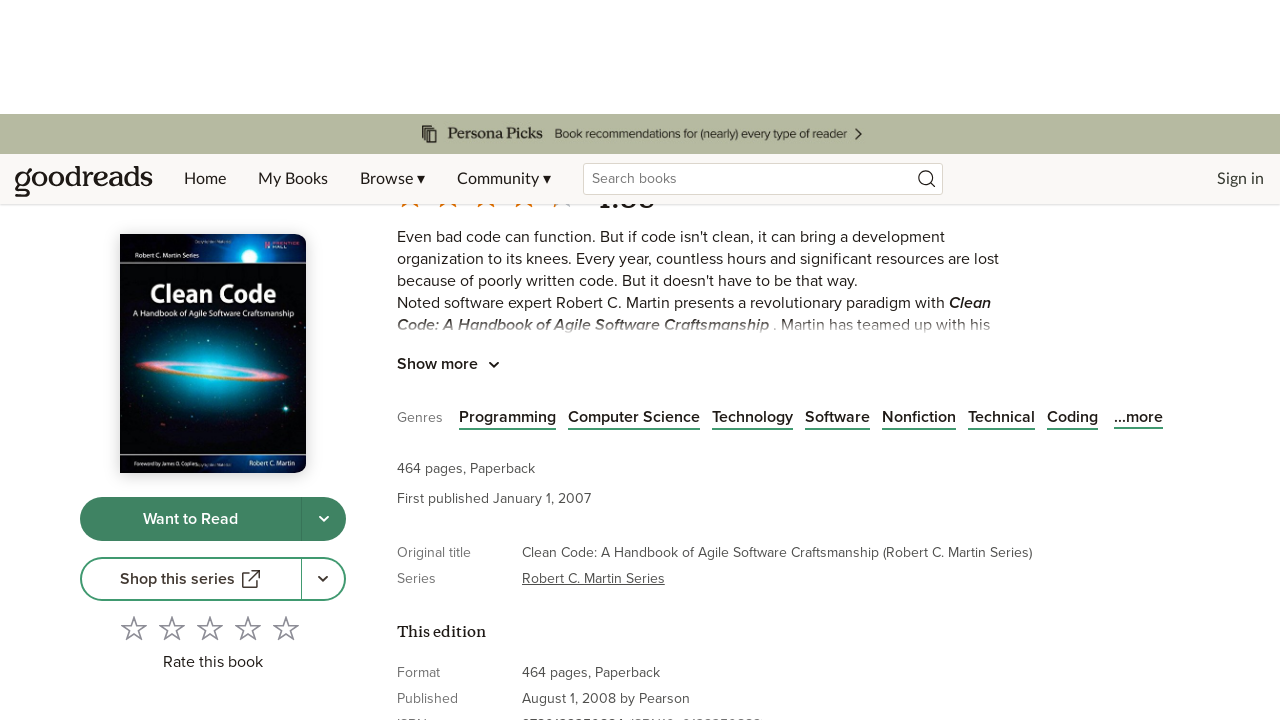

Edition details section appeared and became visible
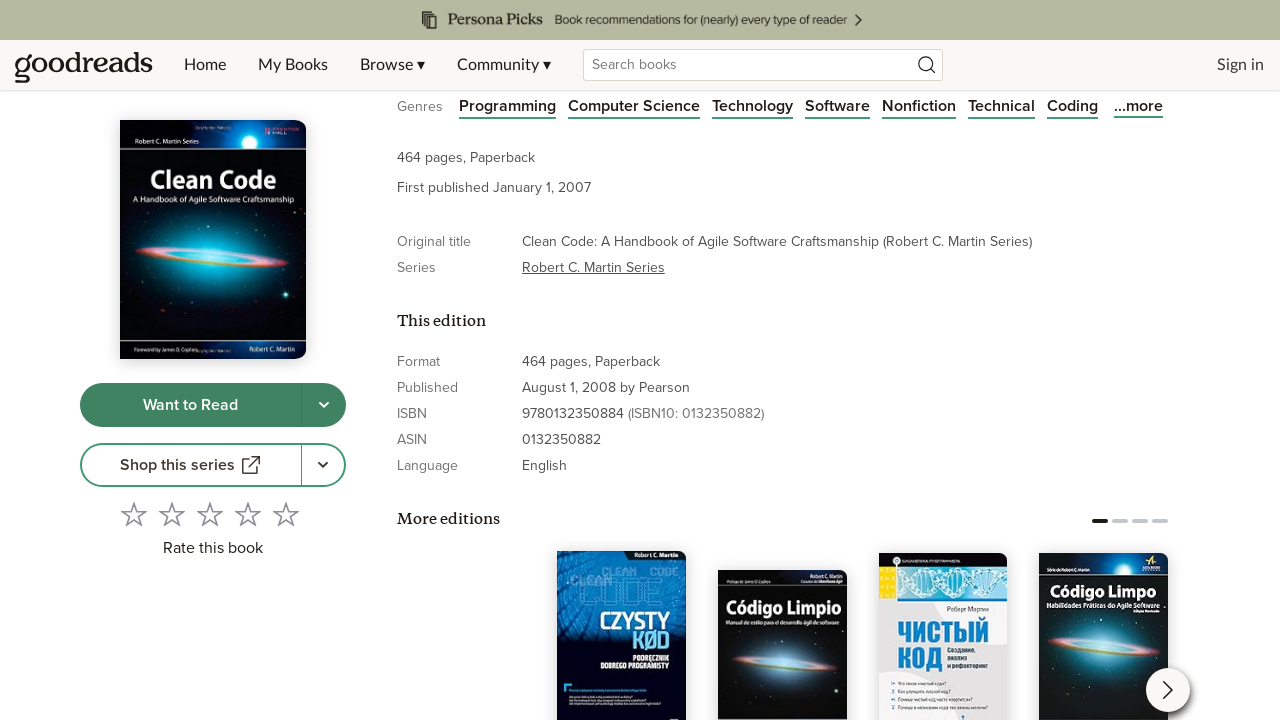

Verified that edition details are visible
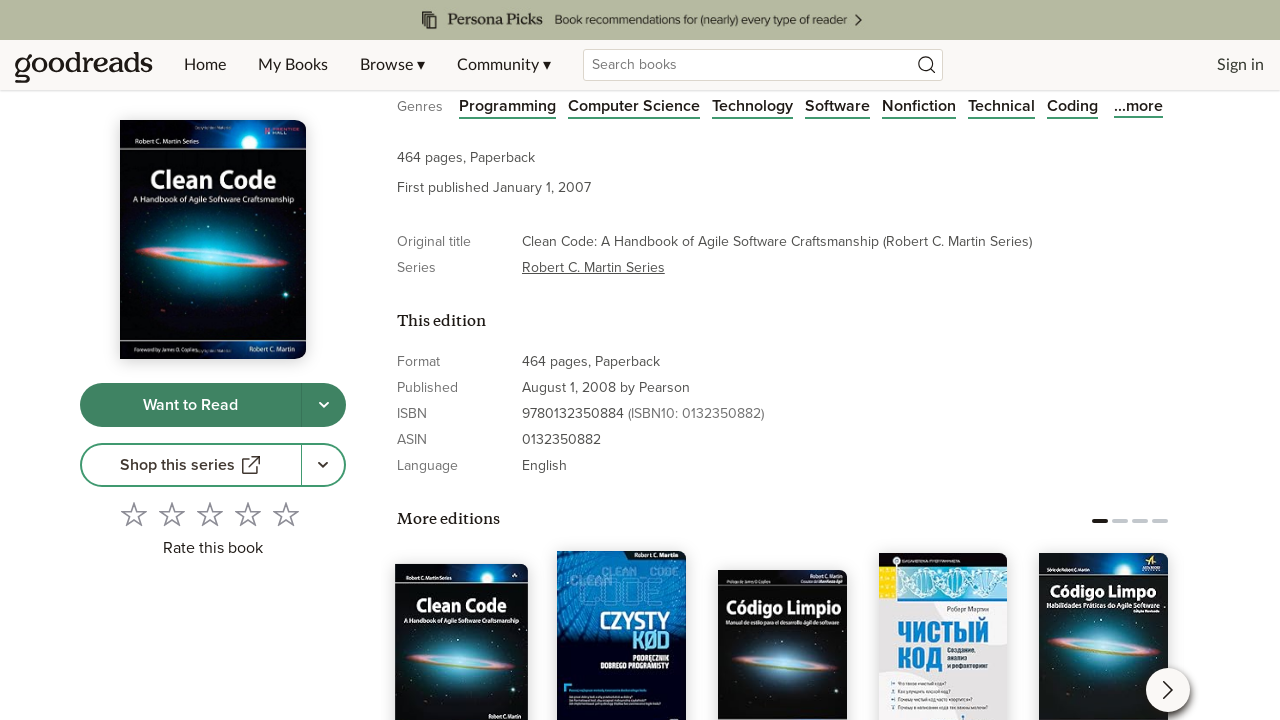

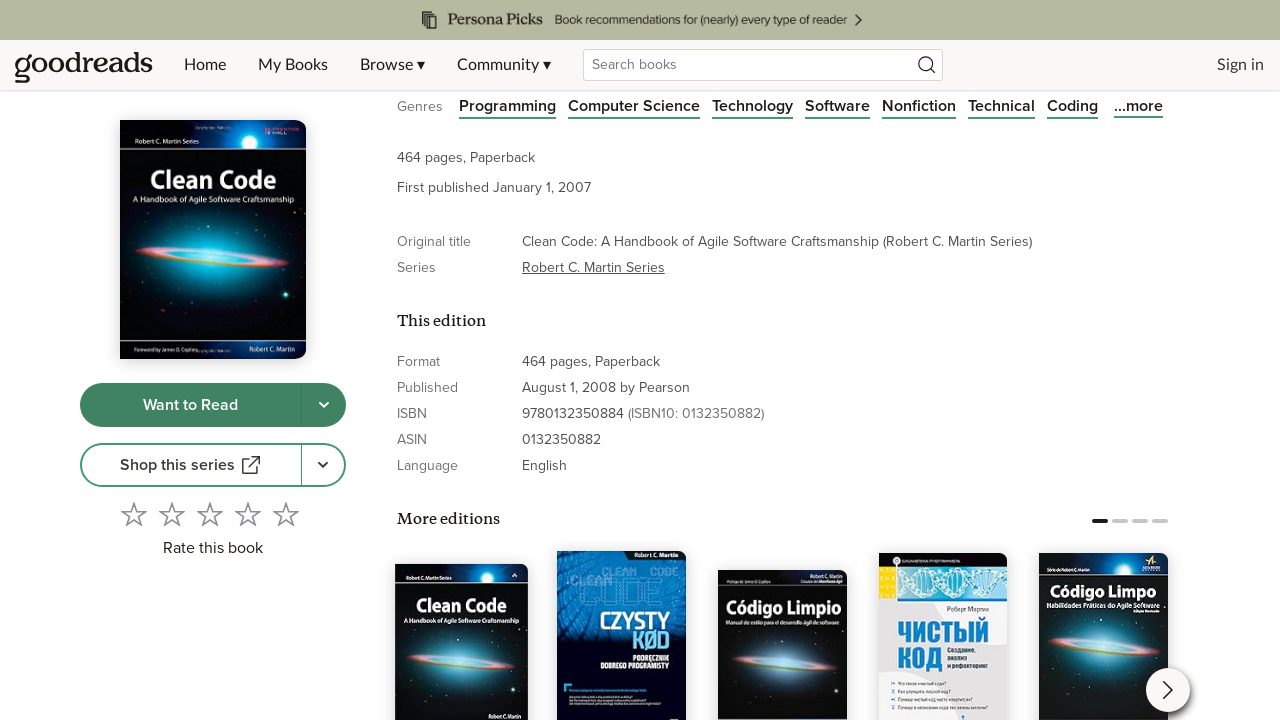